Tests password mismatch validation by entering different passwords in password and repeat password fields to verify the error message appears

Starting URL: https://startupium.ru/create-account

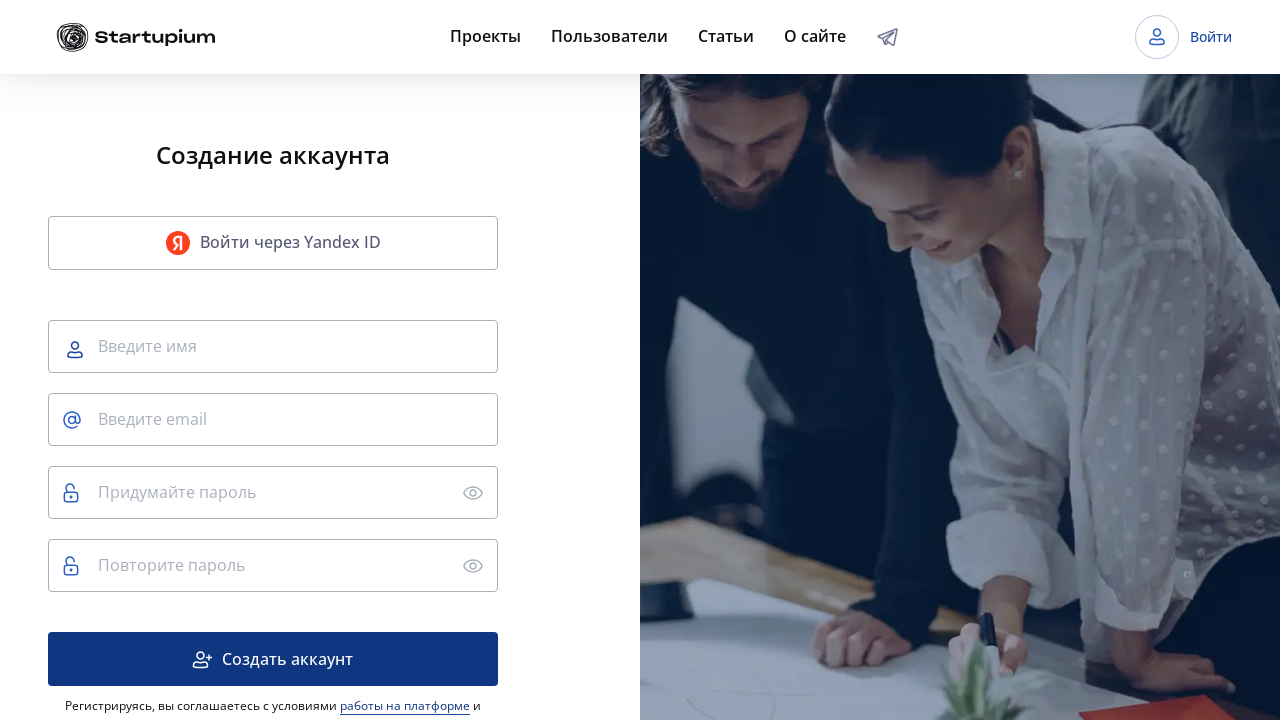

Password field loaded and became visible
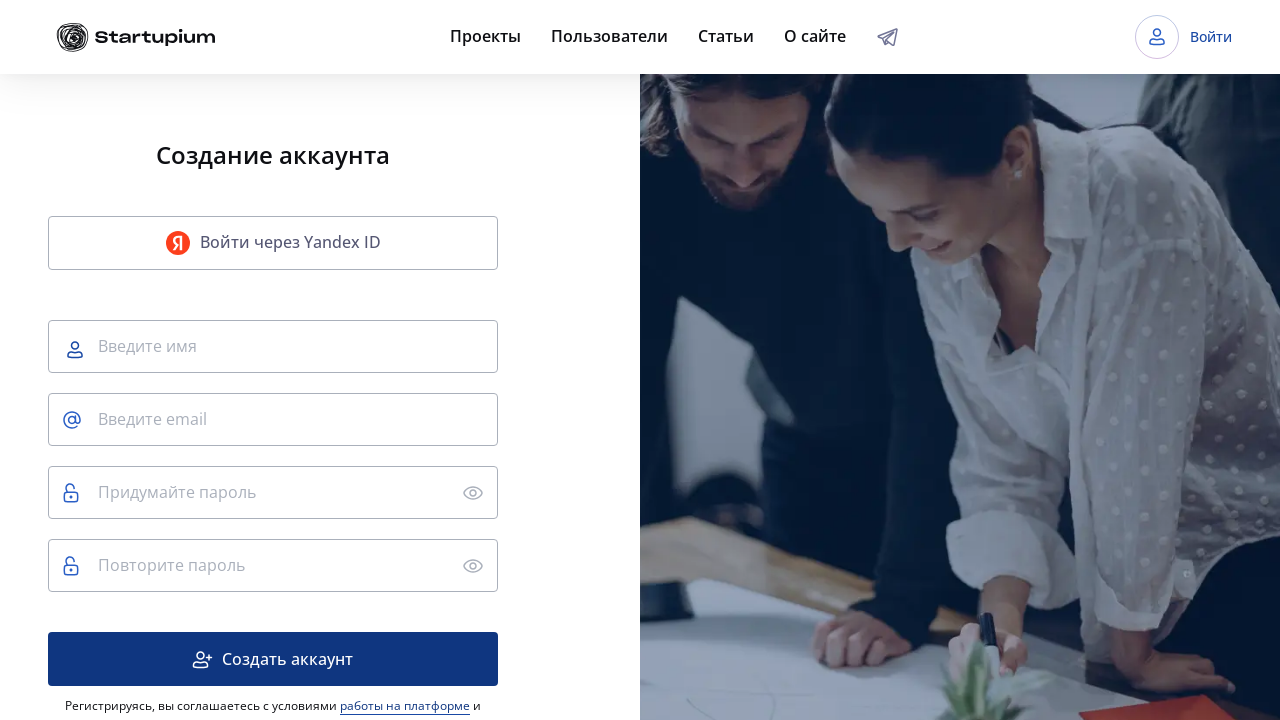

Filled password field with 'Test_password1' on input[placeholder='Придумайте пароль']
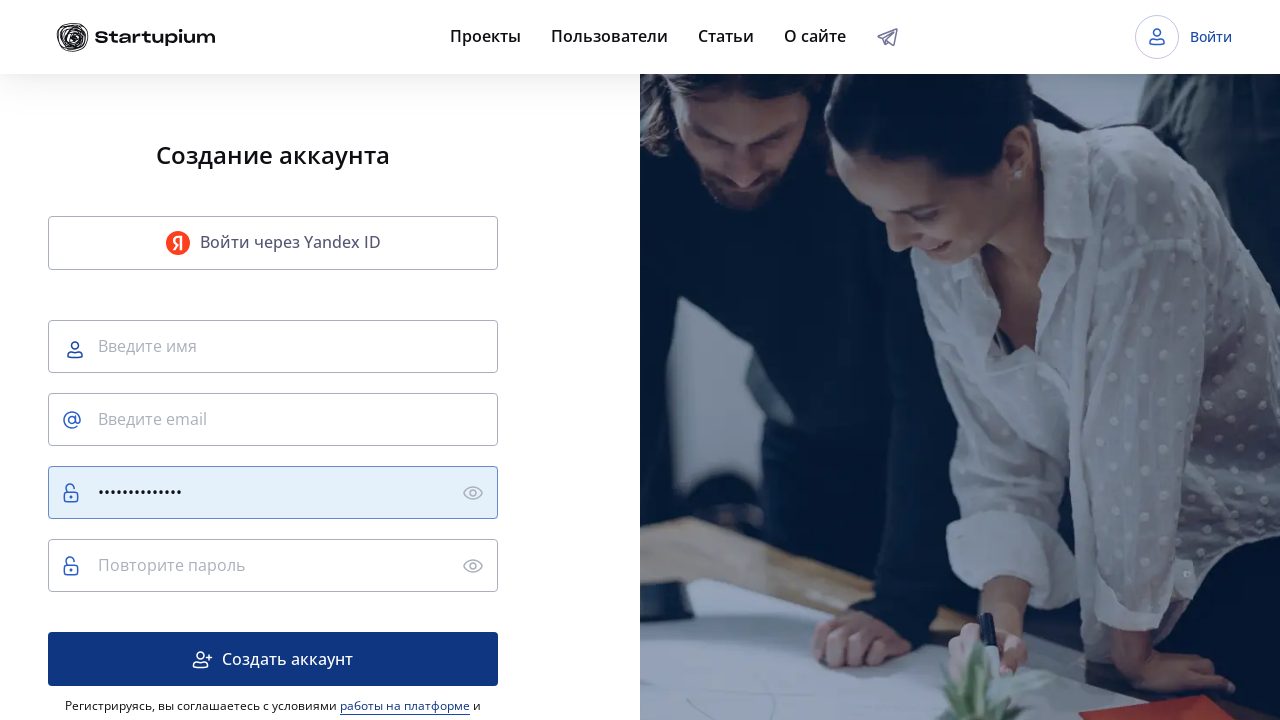

Repeat password field loaded and became visible
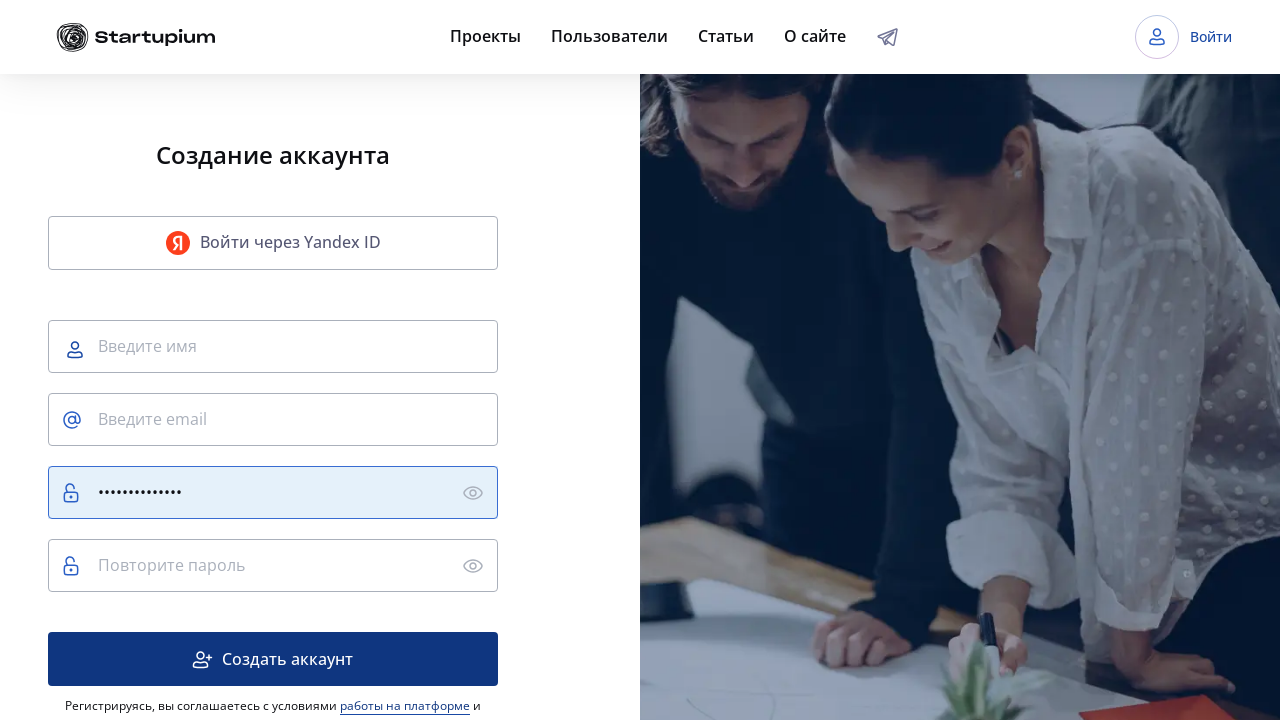

Filled repeat password field with 'Test_password2' (different from first password) on input[placeholder='Повторите пароль']
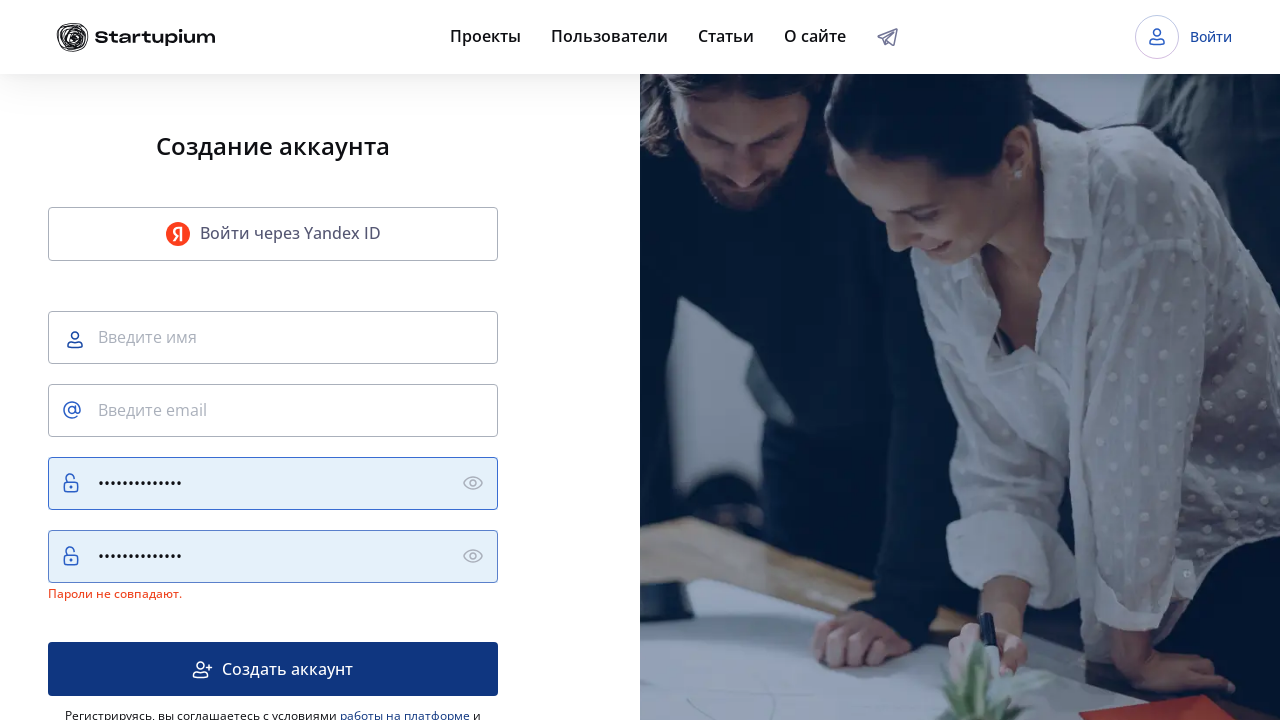

Password mismatch error message 'Пароли не совпадают.' appeared
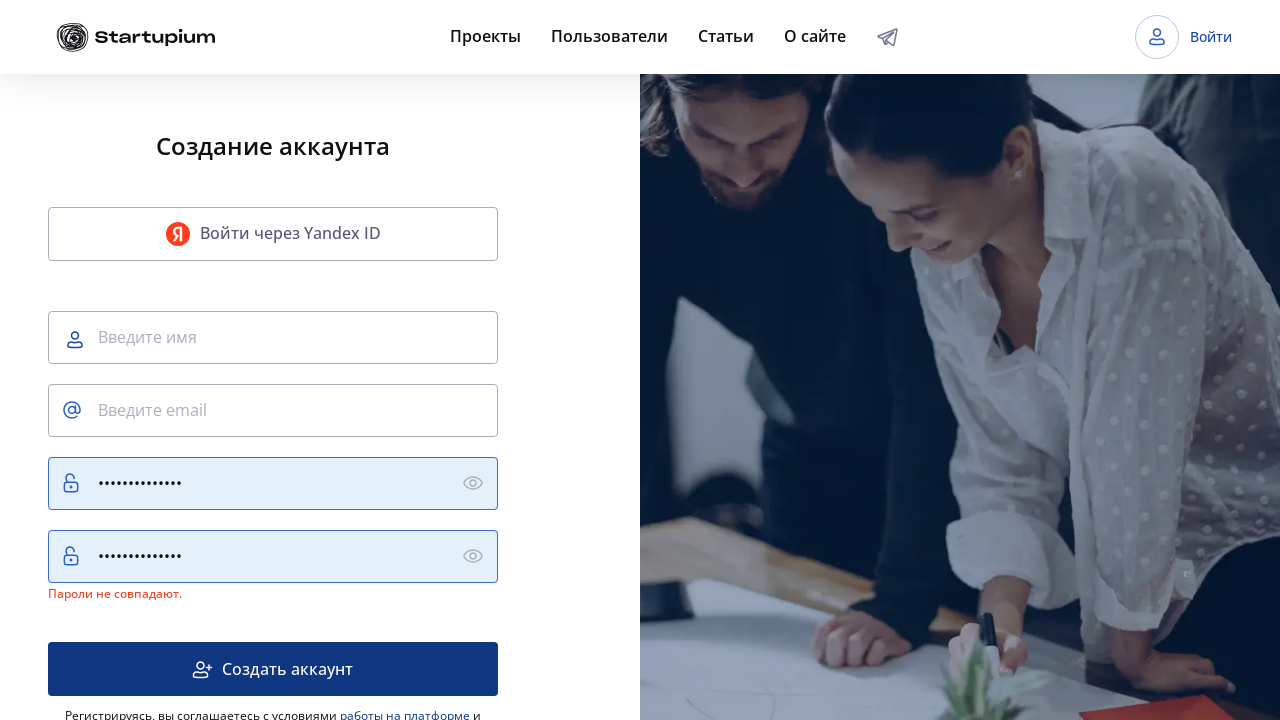

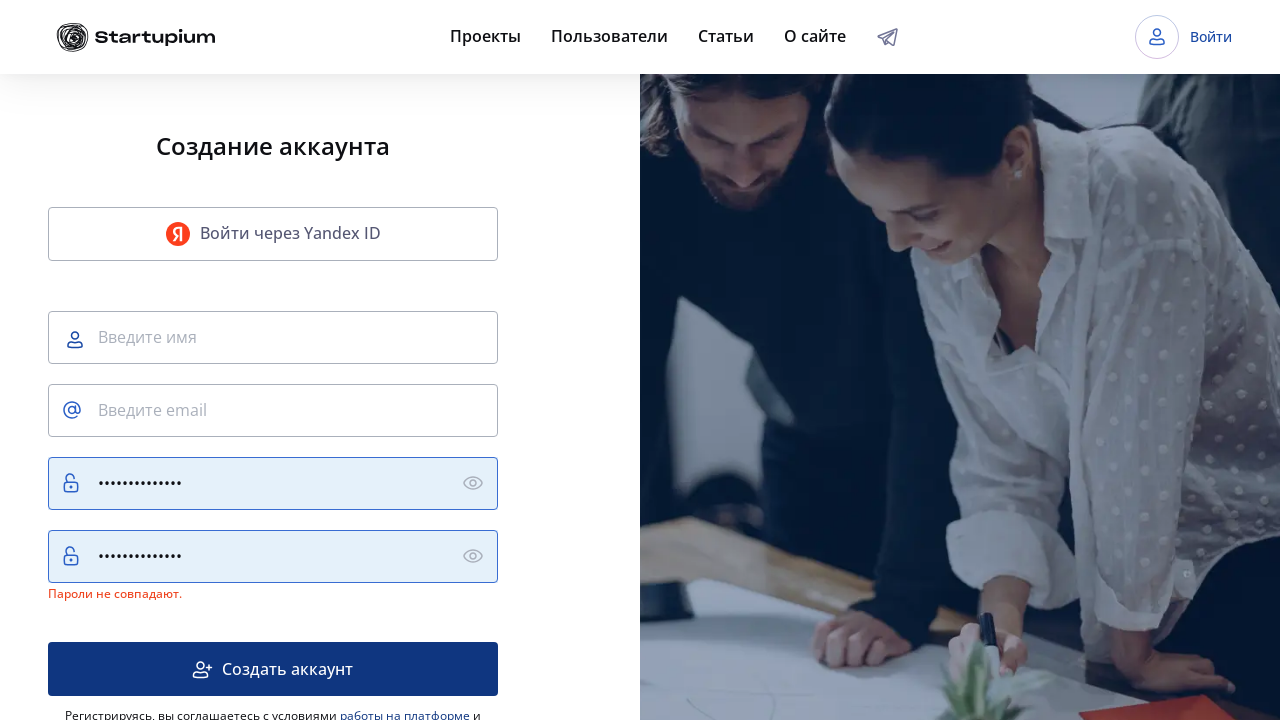